Tests triangle calculator validation using XPath selectors by filling 4 fields and verifying error message.

Starting URL: https://www.calculator.net/triangle-calculator.html

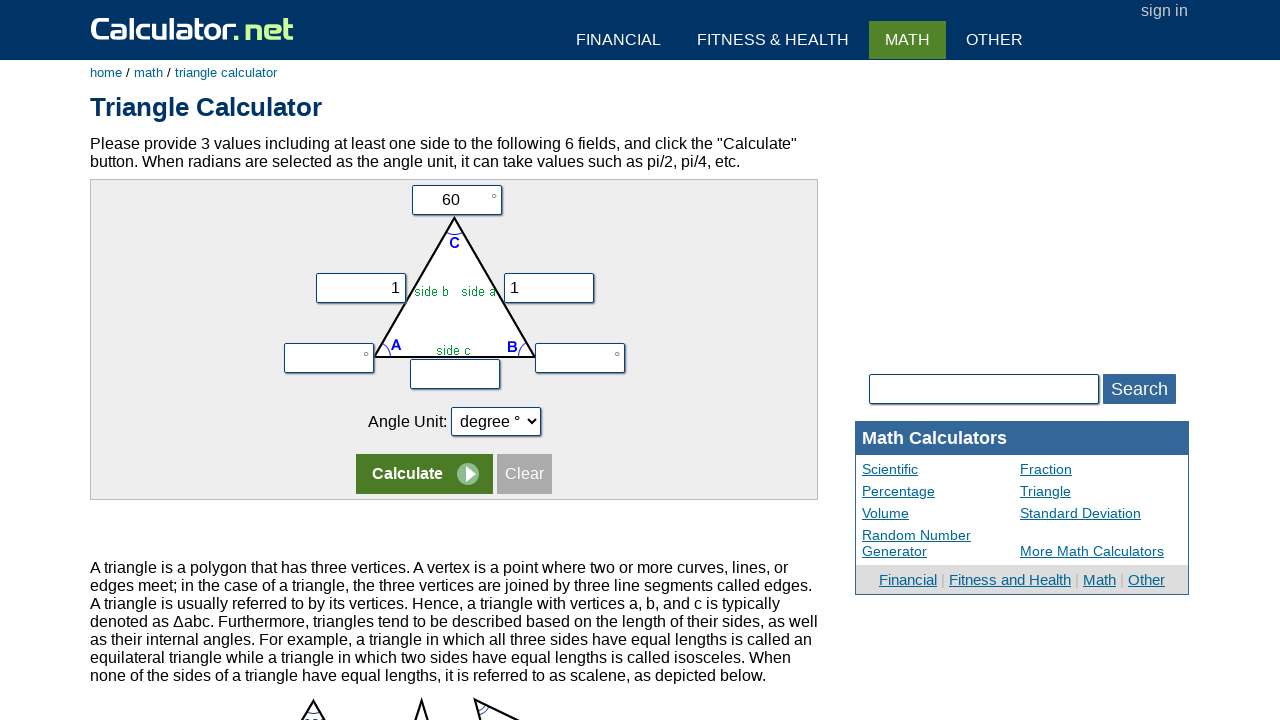

Clicked first row input field using XPath at (456, 200) on xpath=//*[@id='content']/div[2]/form/table/tbody/tr[1]/td/input
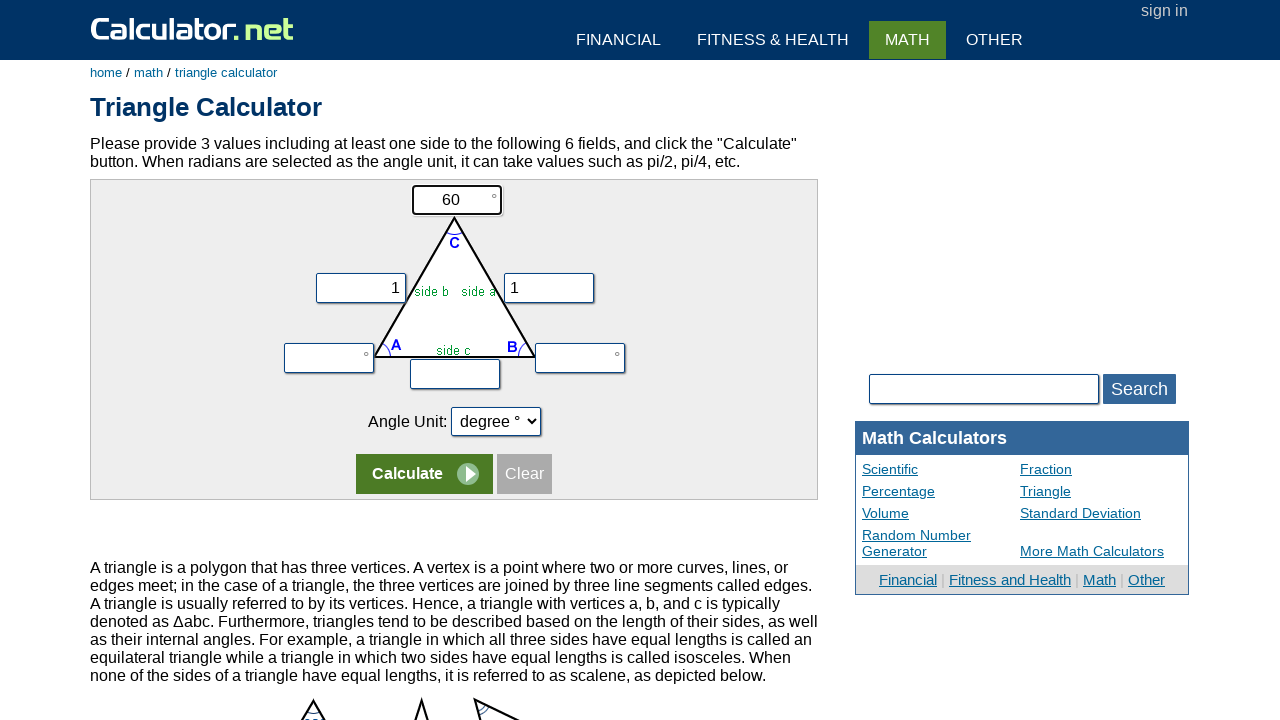

Clicked second row first time at (454, 279) on xpath=//div[@id='content']/div[2]/form/table/tbody/tr[2]
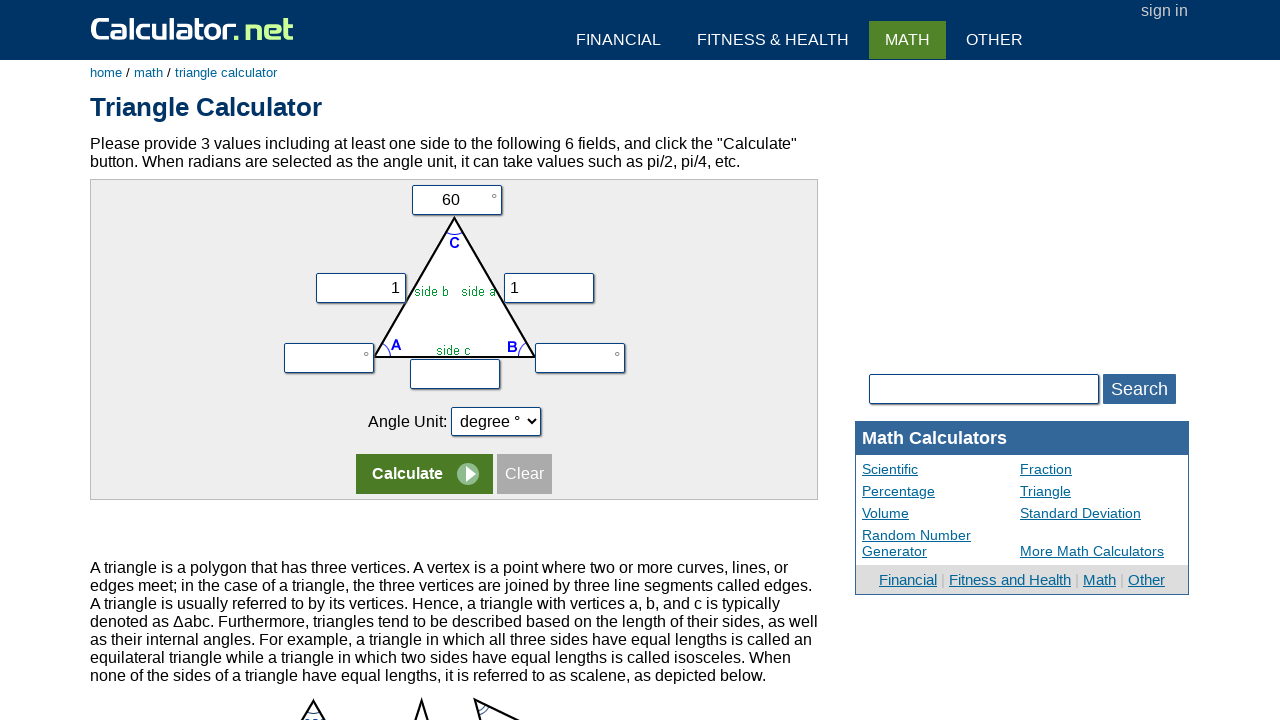

Clicked second row second time at (454, 279) on xpath=//div[@id='content']/div[2]/form/table/tbody/tr[2]
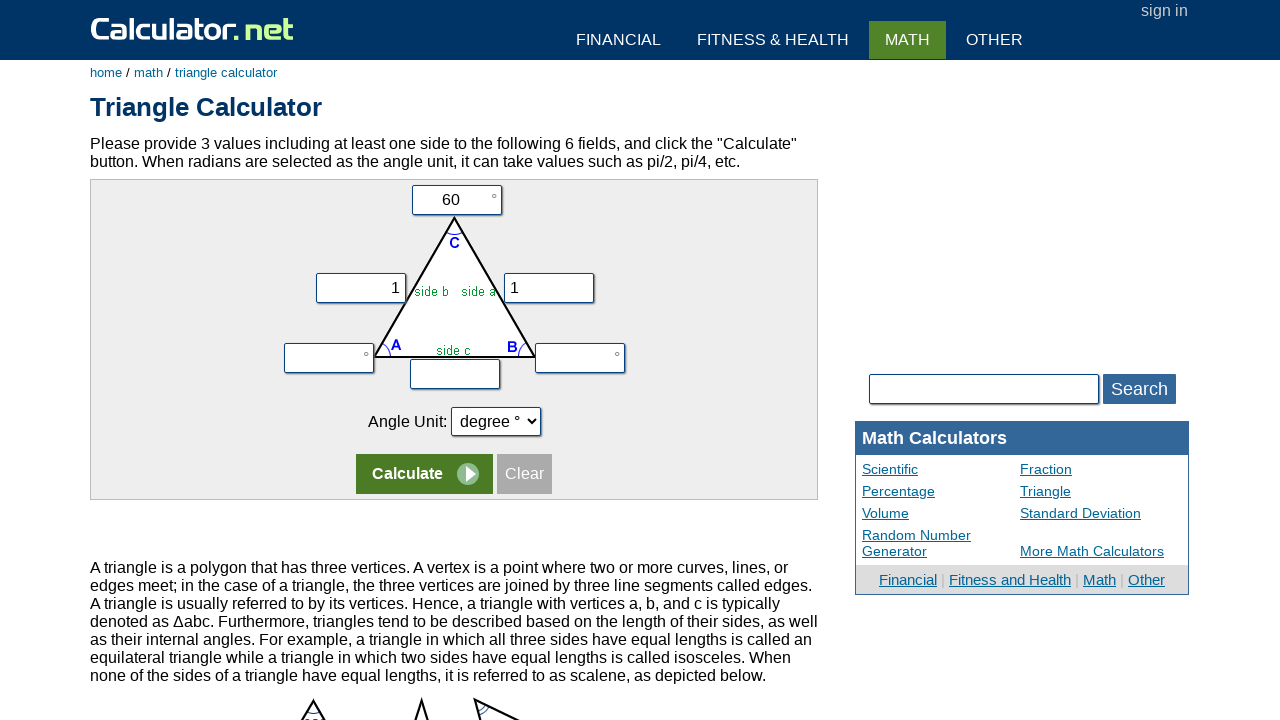

Clicked vz input field at (455, 374) on input[name='vz']
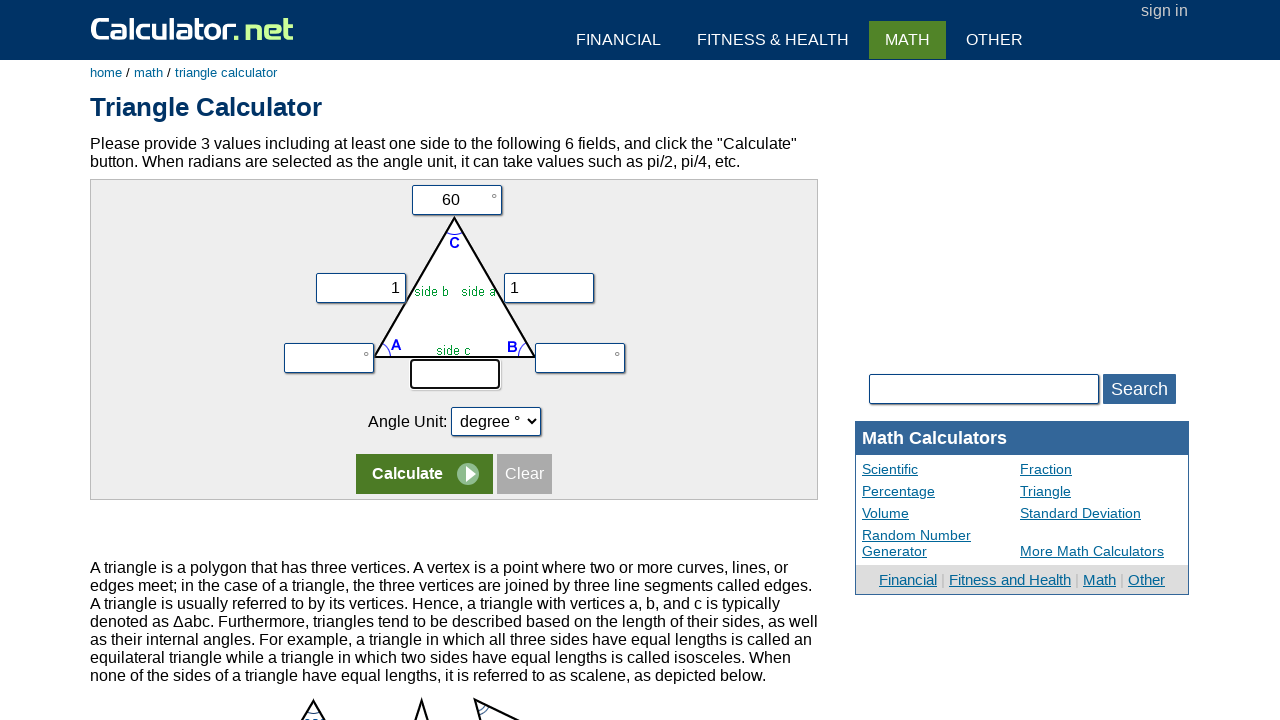

Filled vz field with value '1' on input[name='vz']
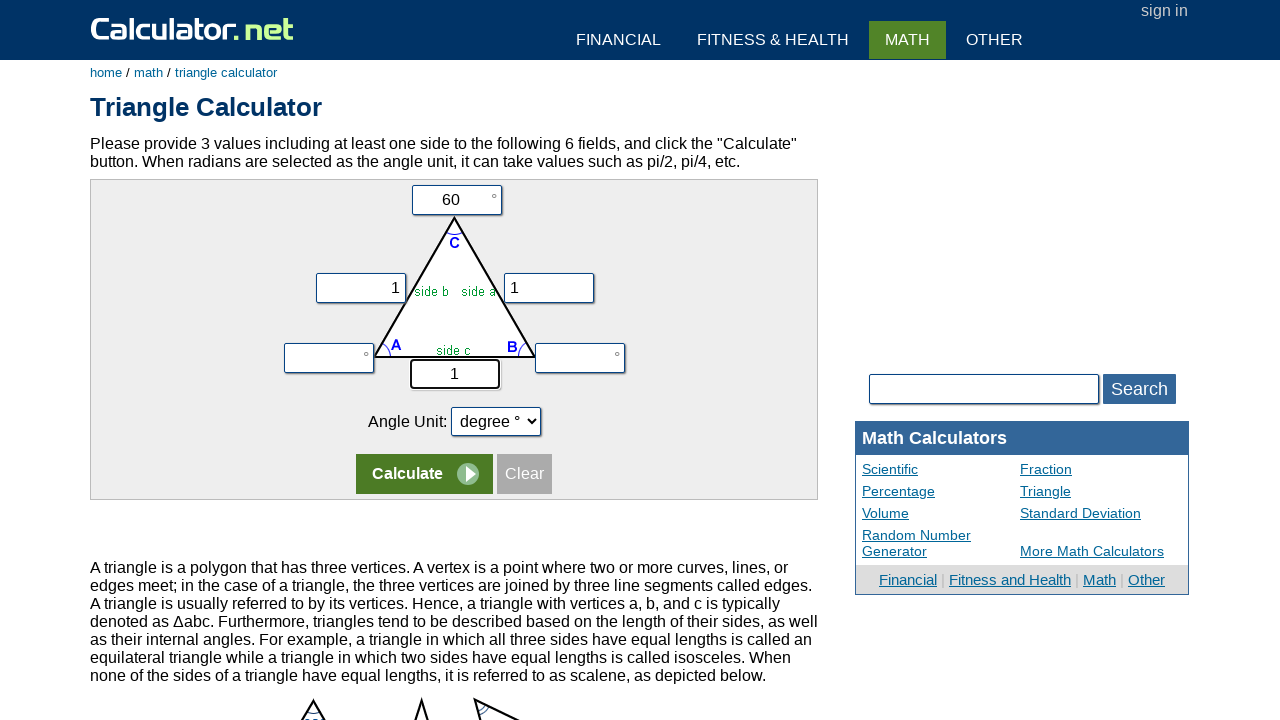

Clicked calculate button at (424, 474) on input[name='x']
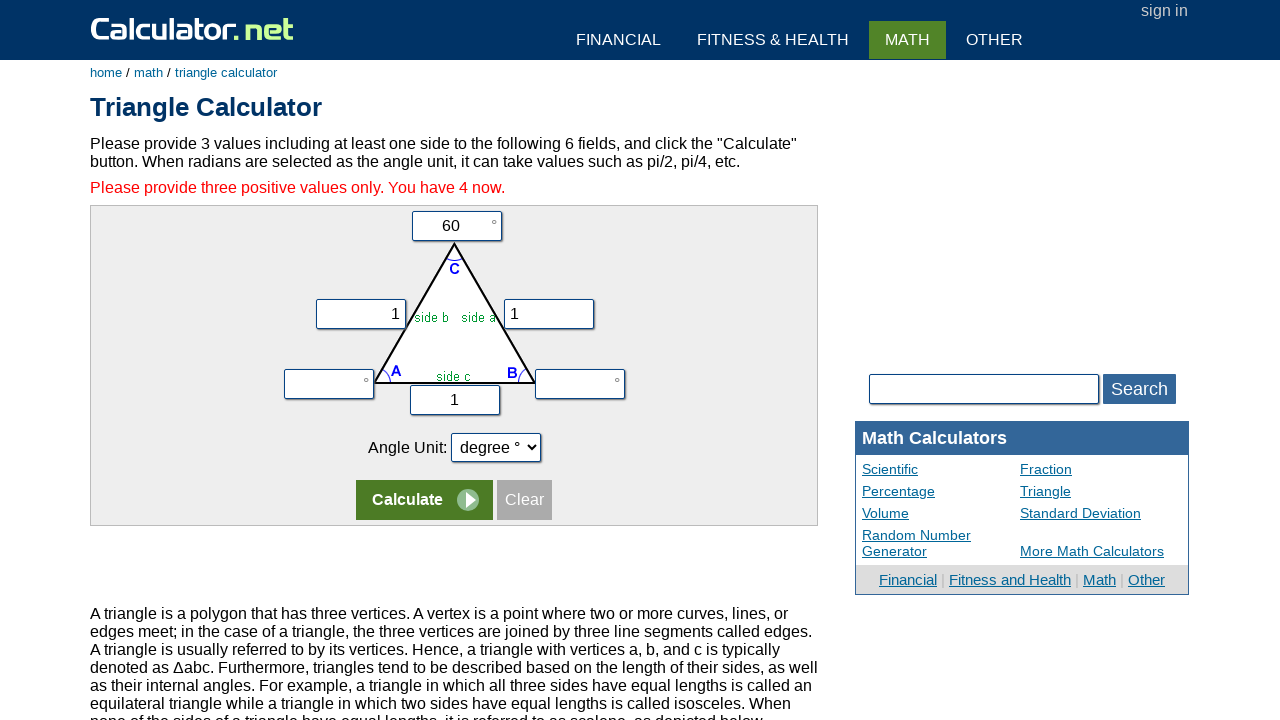

Error message appeared after validation
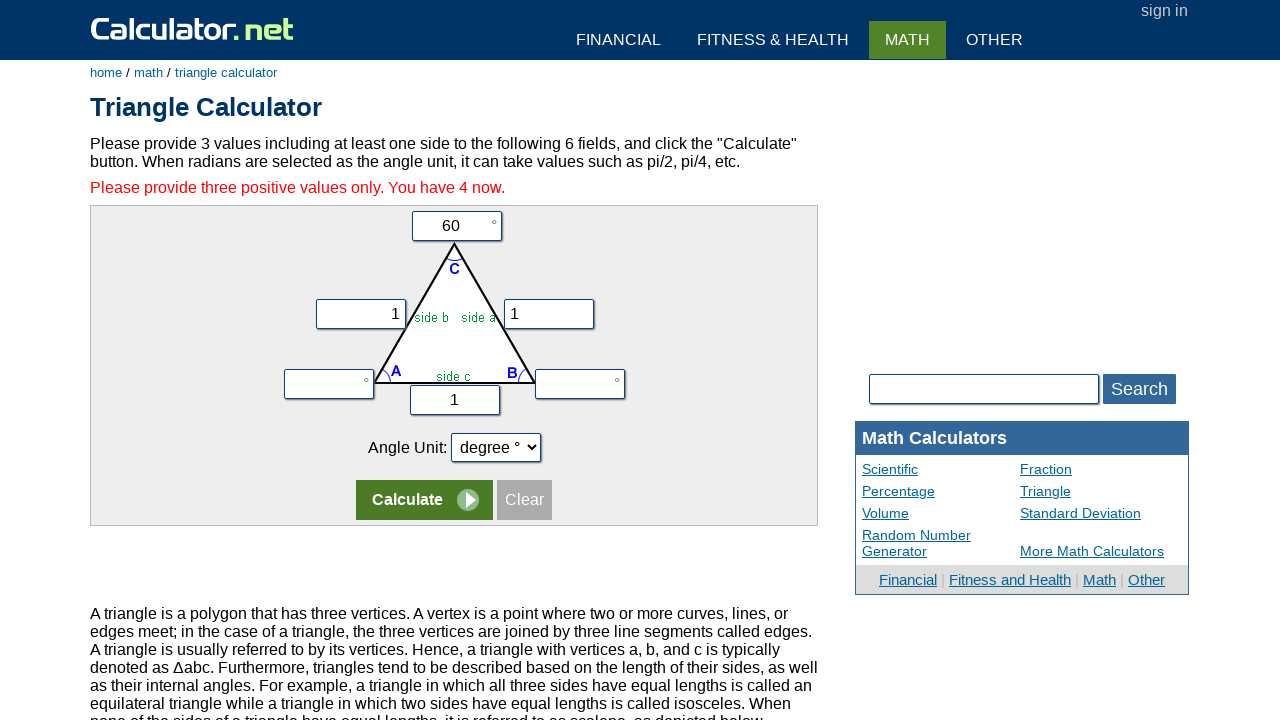

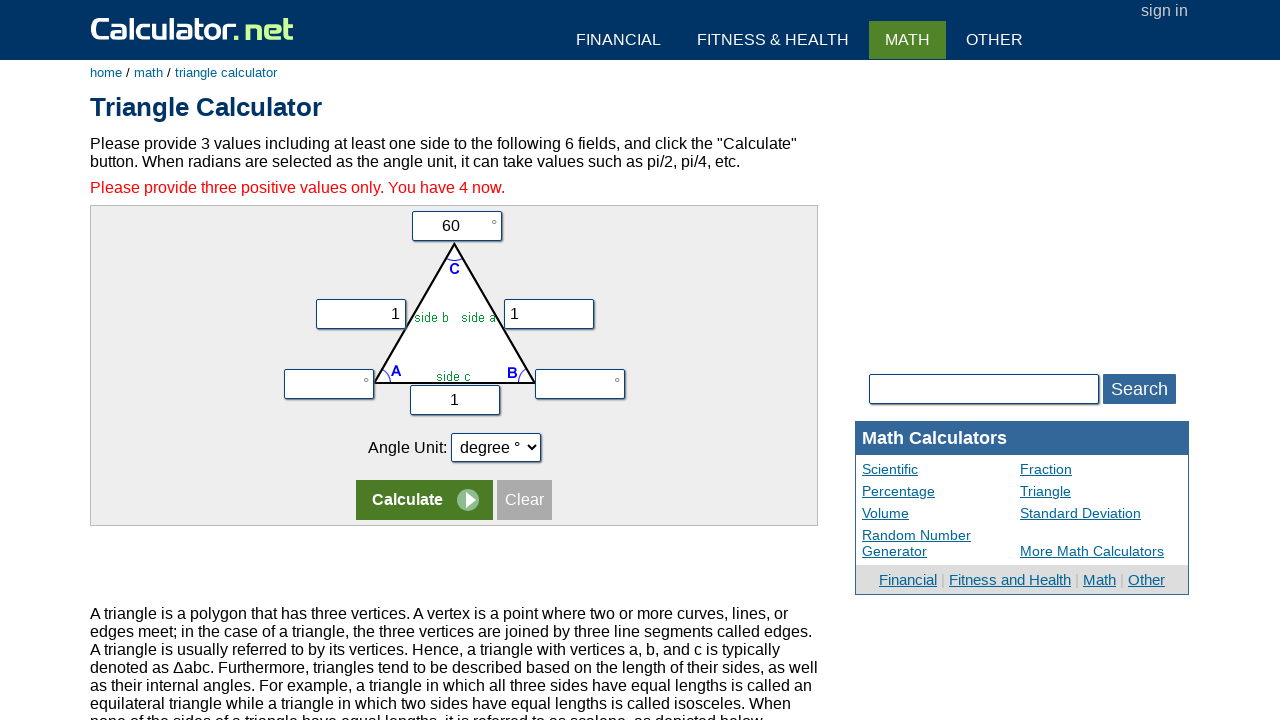